Navigates to a YouTube playlist page and scrolls down to load all playlist videos, then verifies video titles are present

Starting URL: https://www.youtube.com/playlist?list=PLax91QpCgwn31ascF3Axm29qryugXmZDt

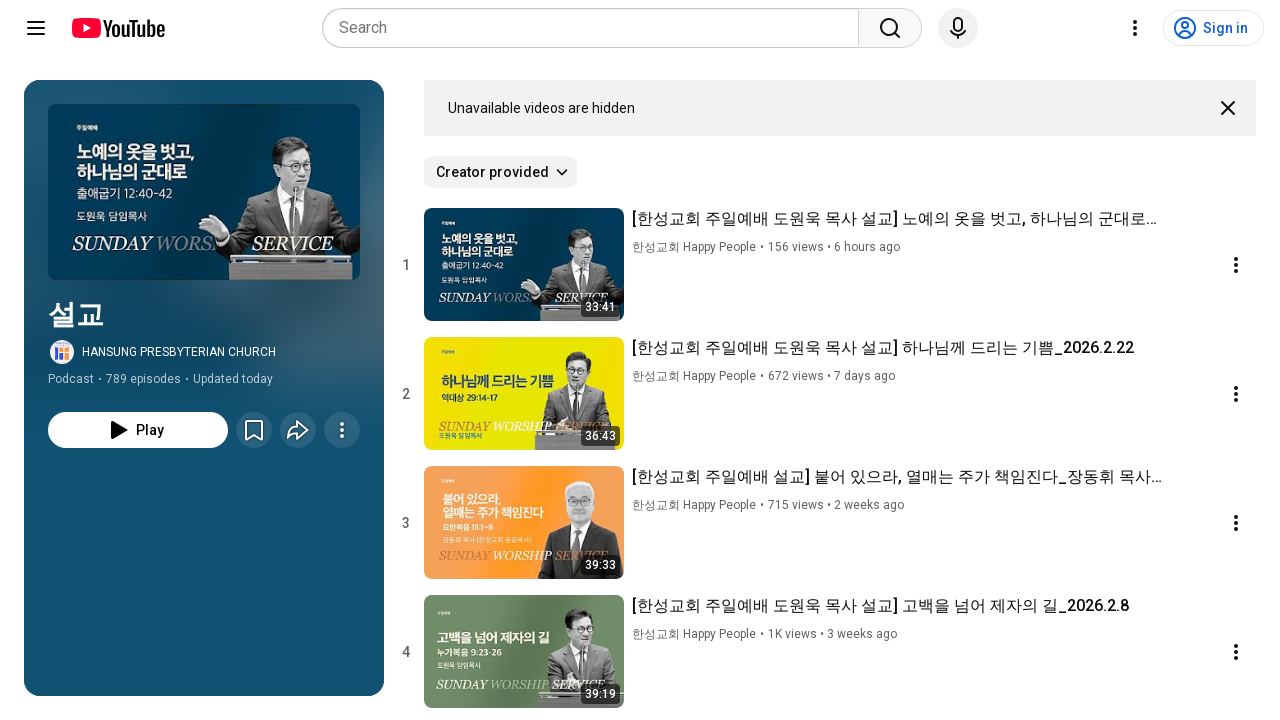

Navigated to YouTube playlist page
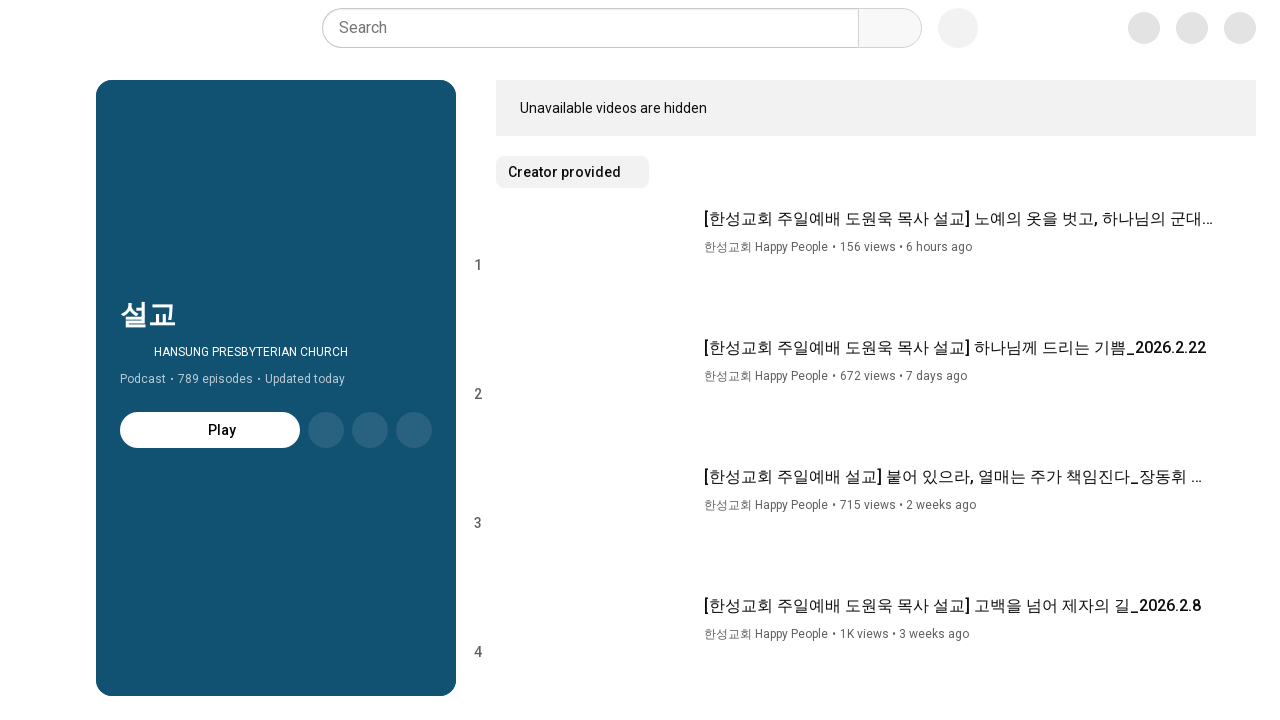

Playlist content loaded and #contents selector found
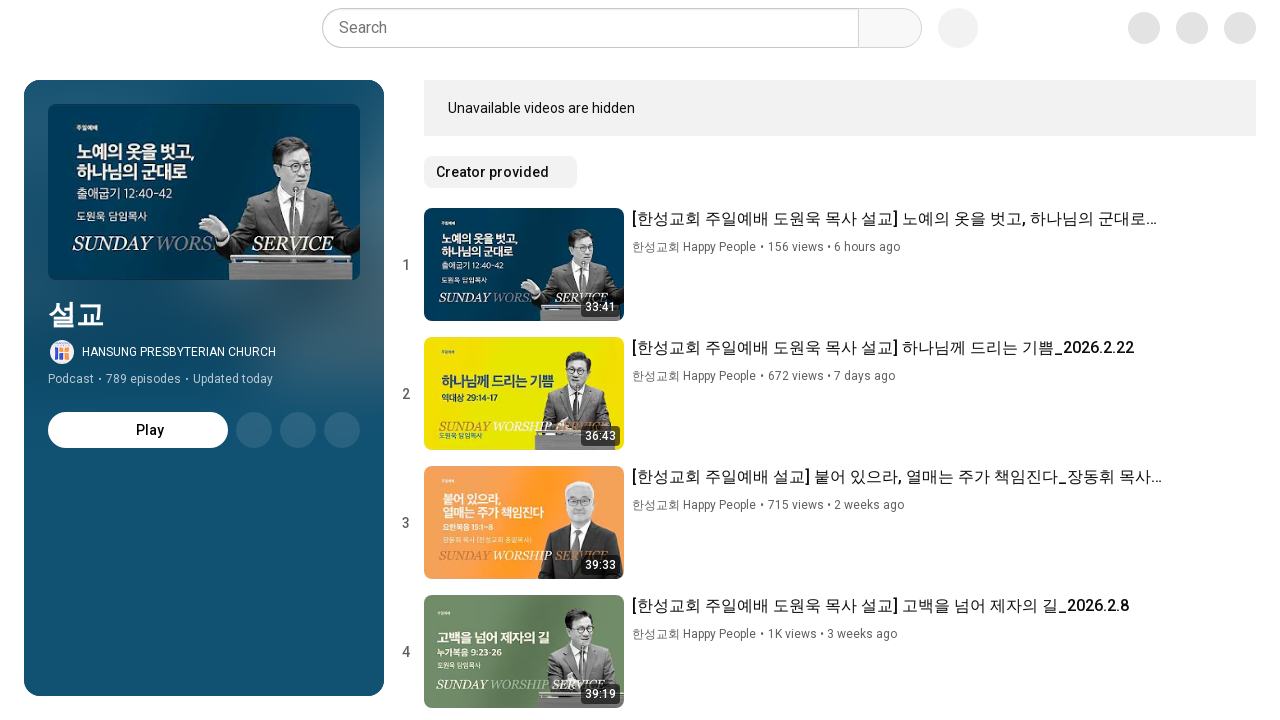

Scrolled down to load more playlist videos
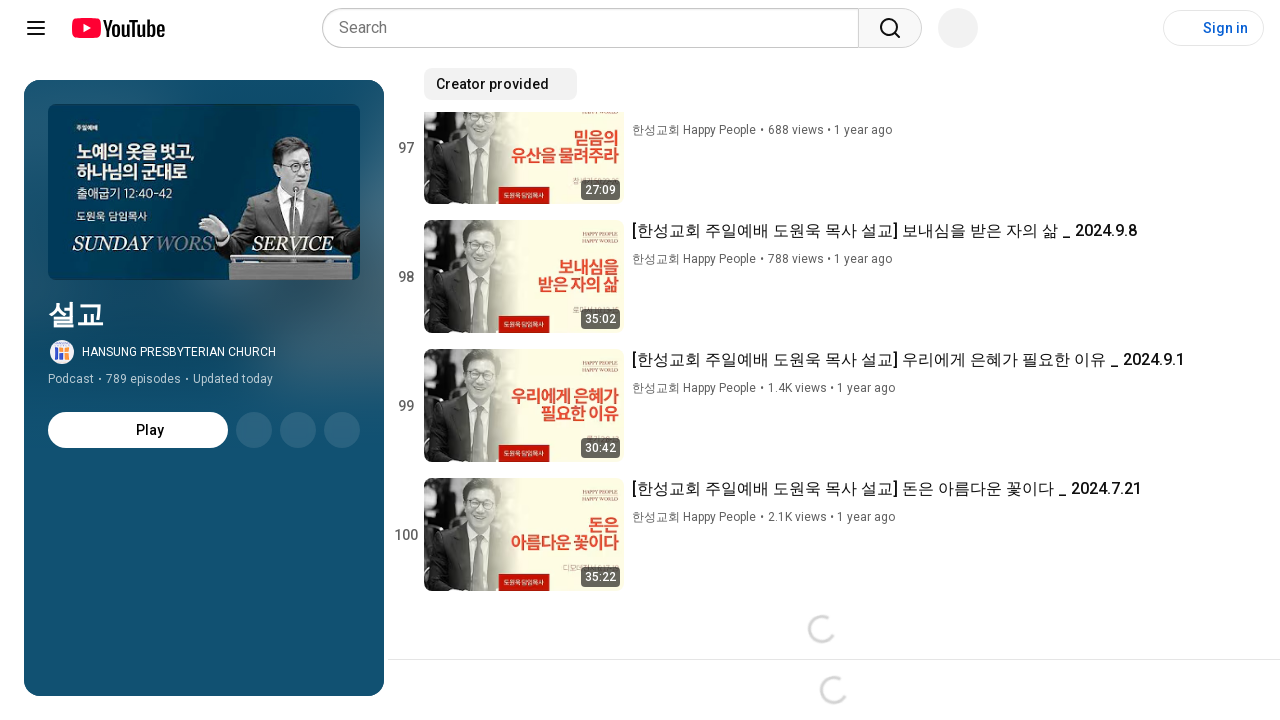

Waited 1 second for videos to load
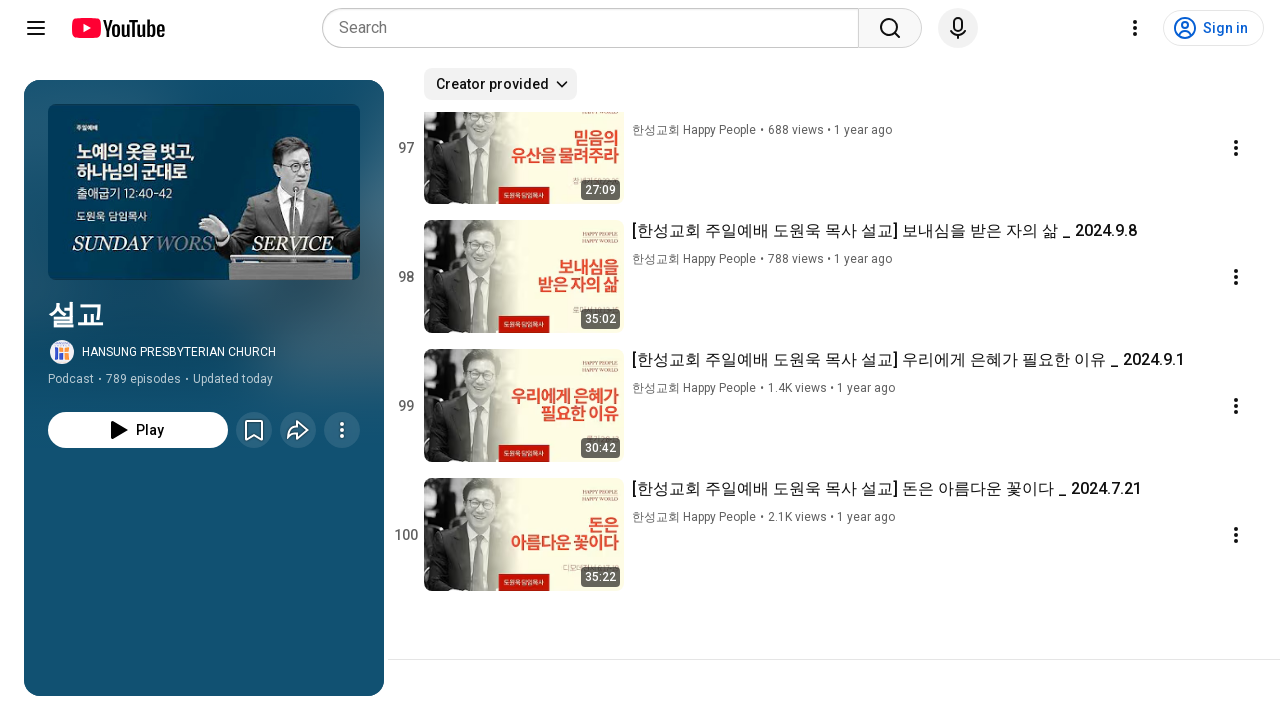

Scrolled down to load more playlist videos
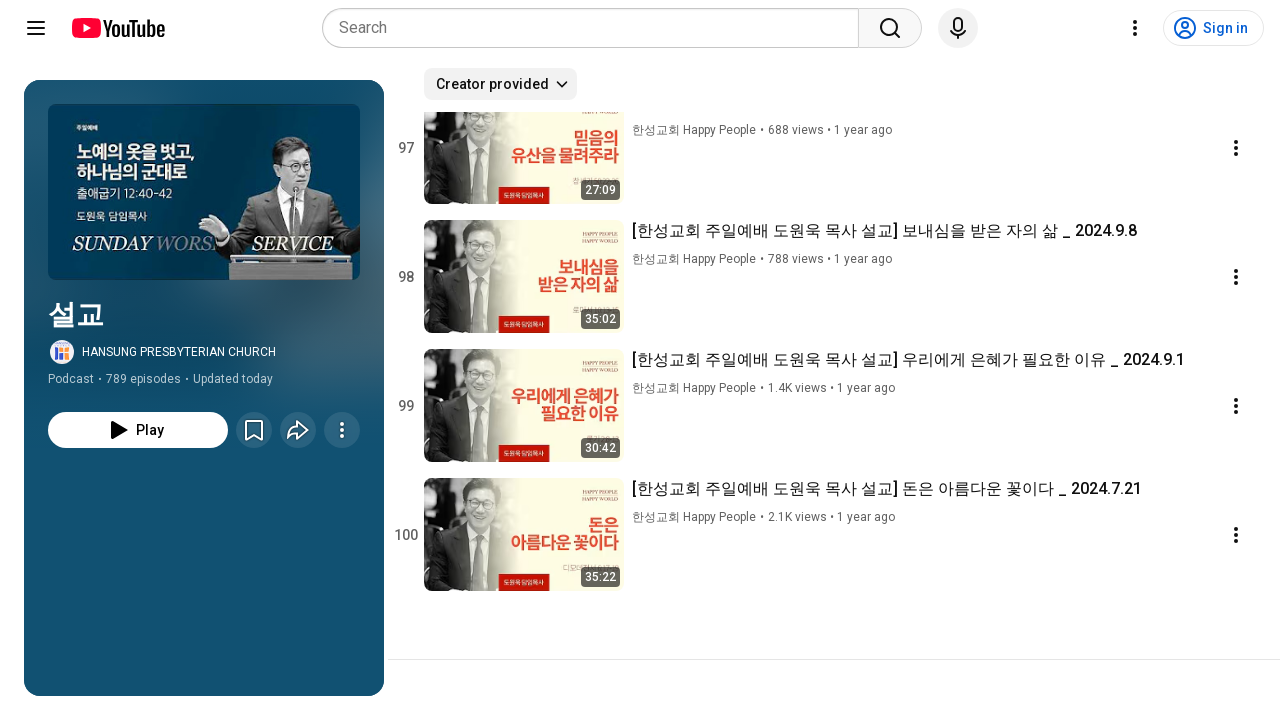

Waited 1 second for videos to load
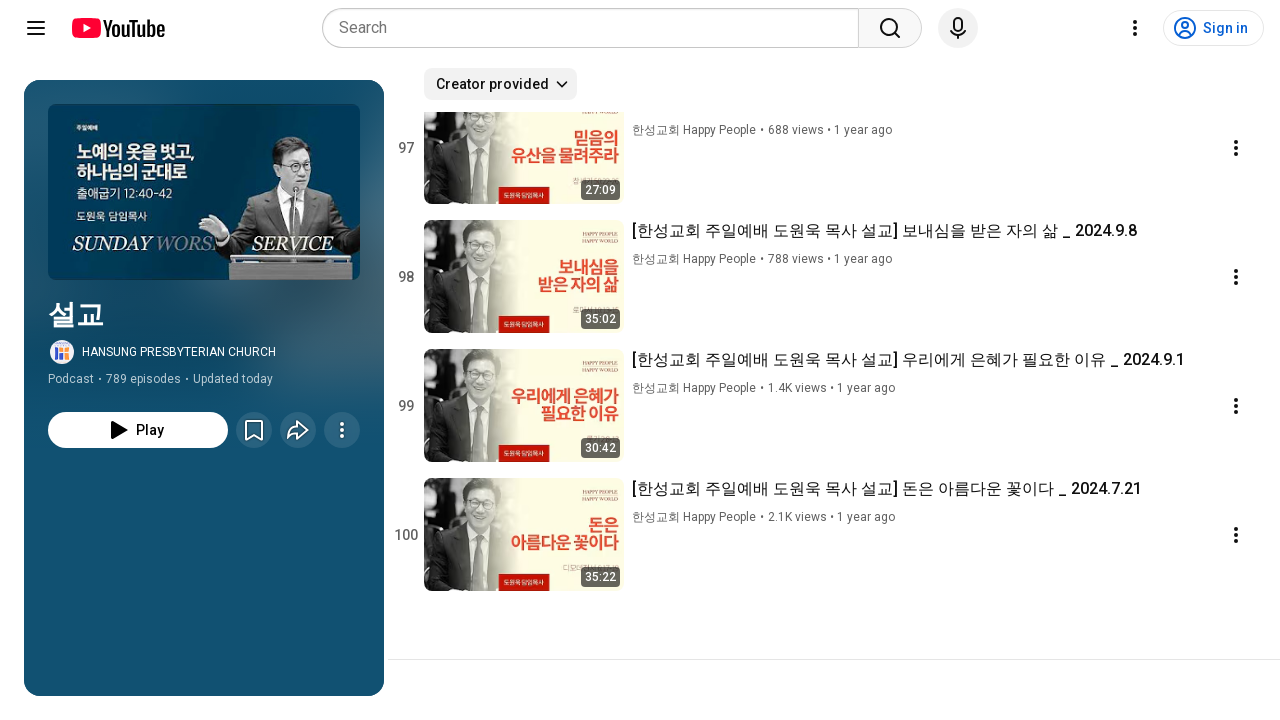

Scrolled down to load more playlist videos
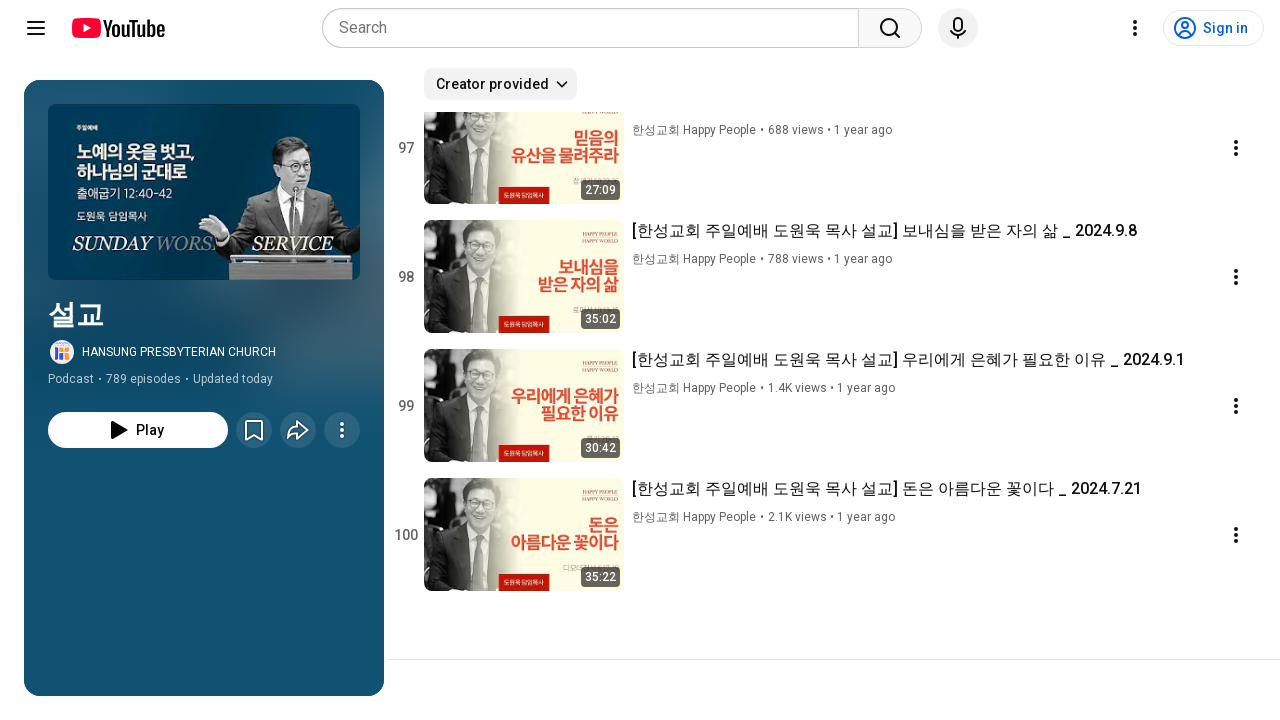

Waited 1 second for videos to load
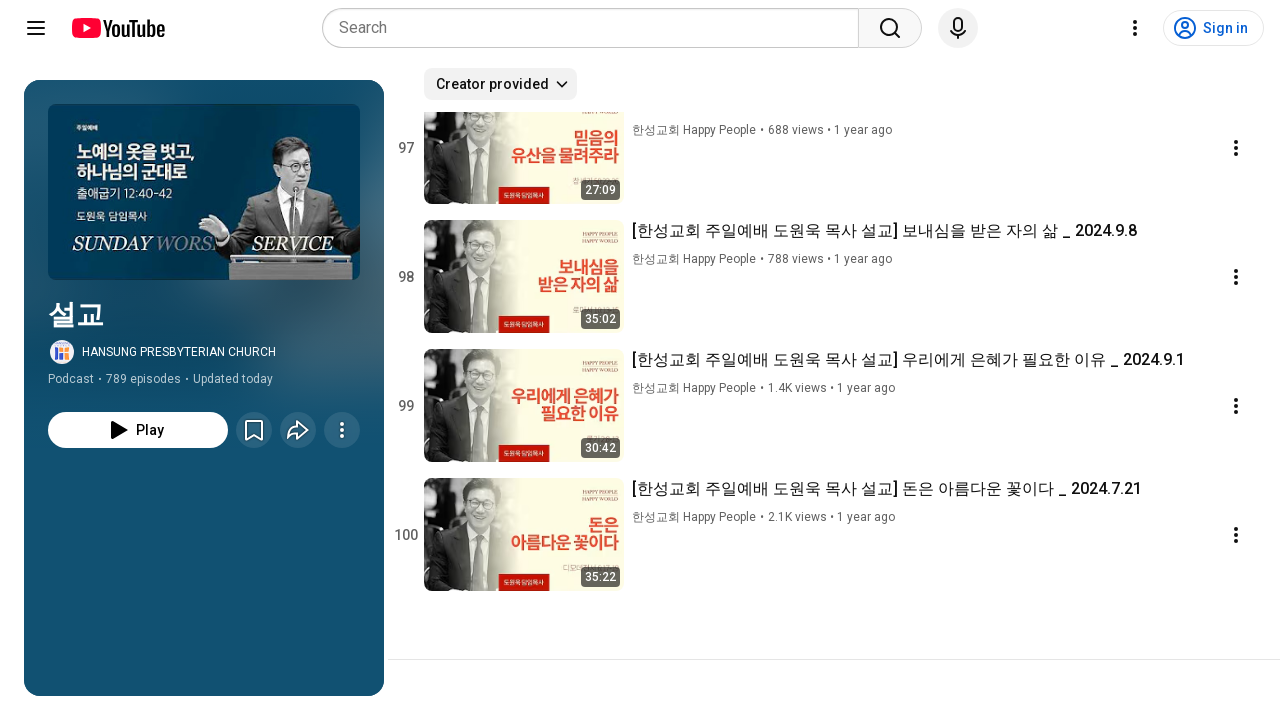

Scrolled down to load more playlist videos
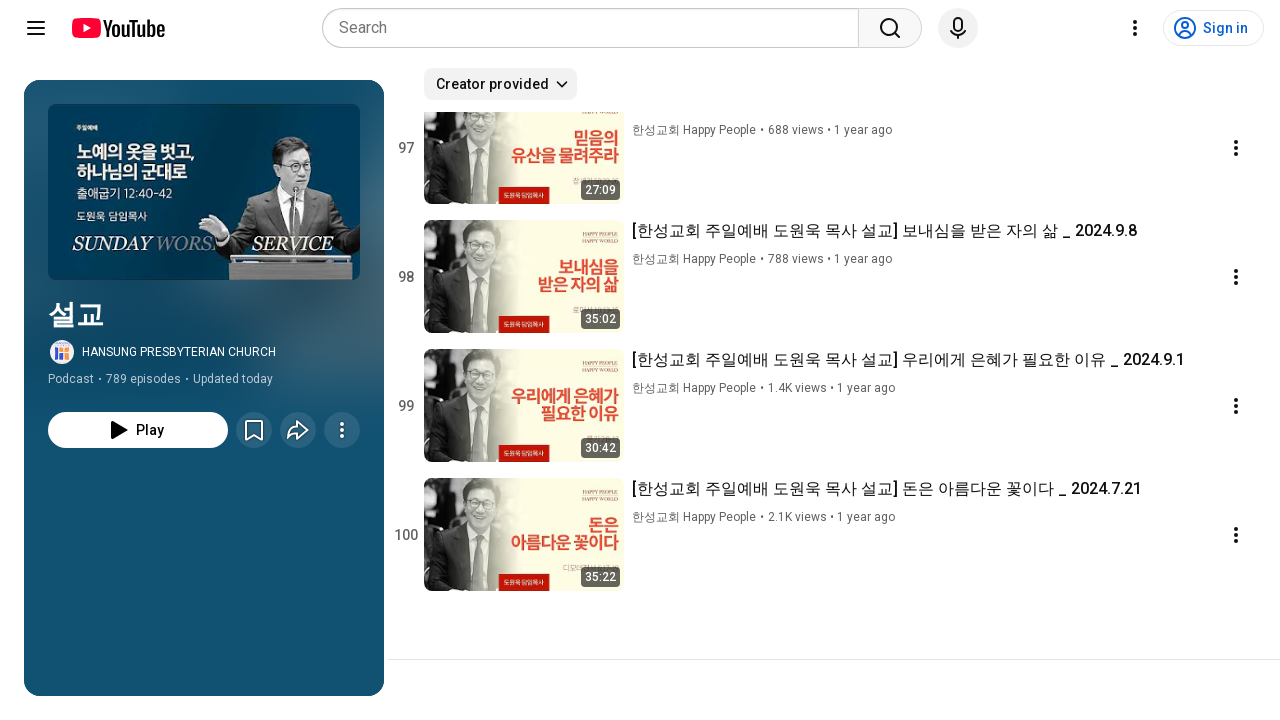

Waited 1 second for videos to load
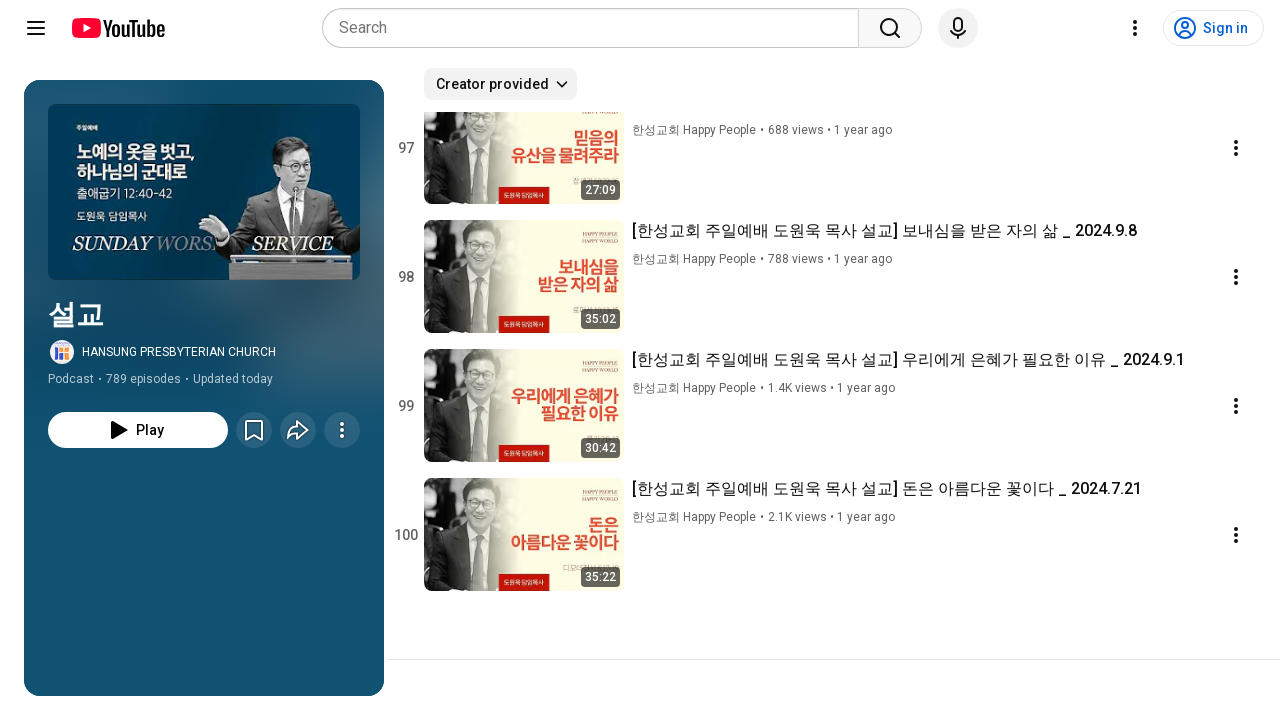

Scrolled down to load more playlist videos
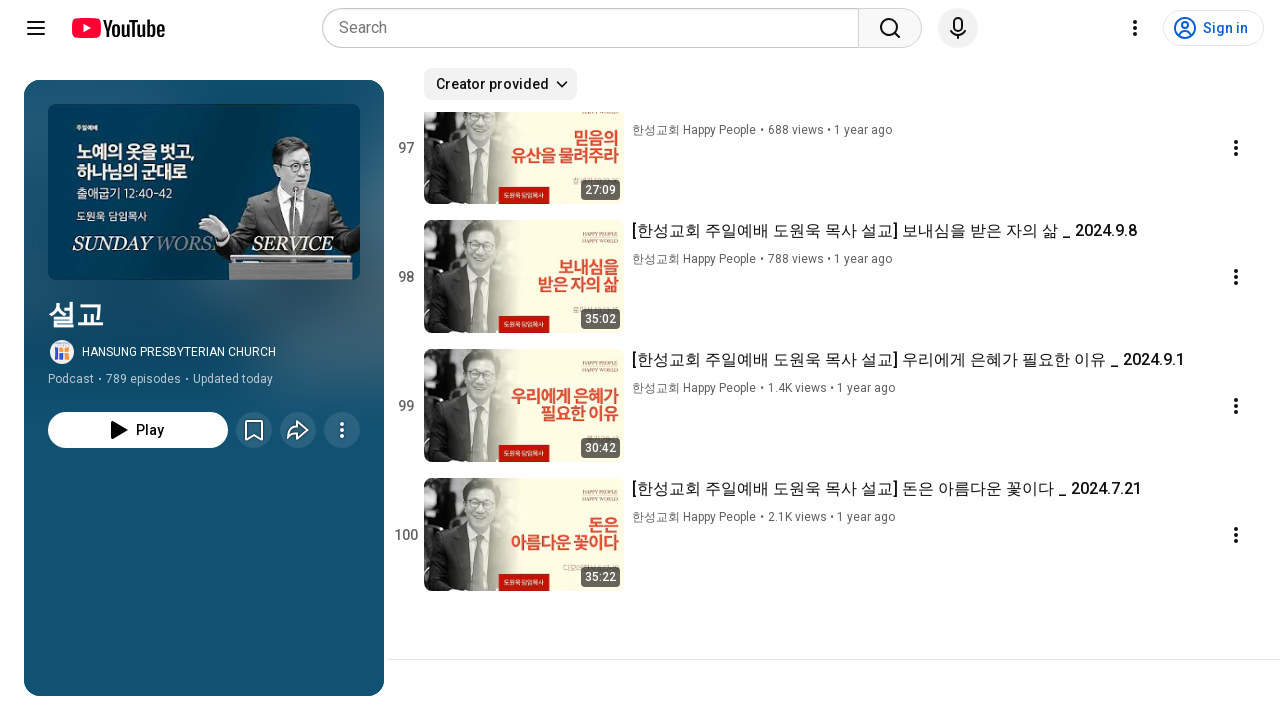

Waited 1 second for videos to load
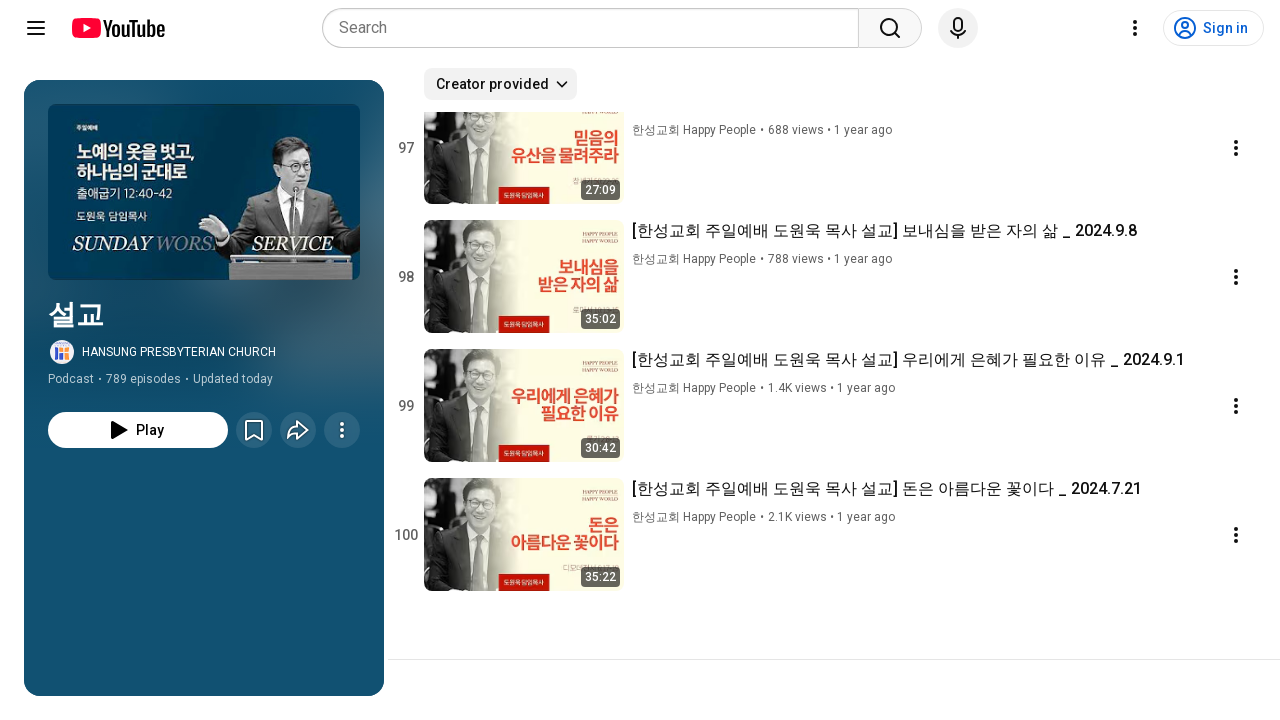

Scrolled down to load more playlist videos
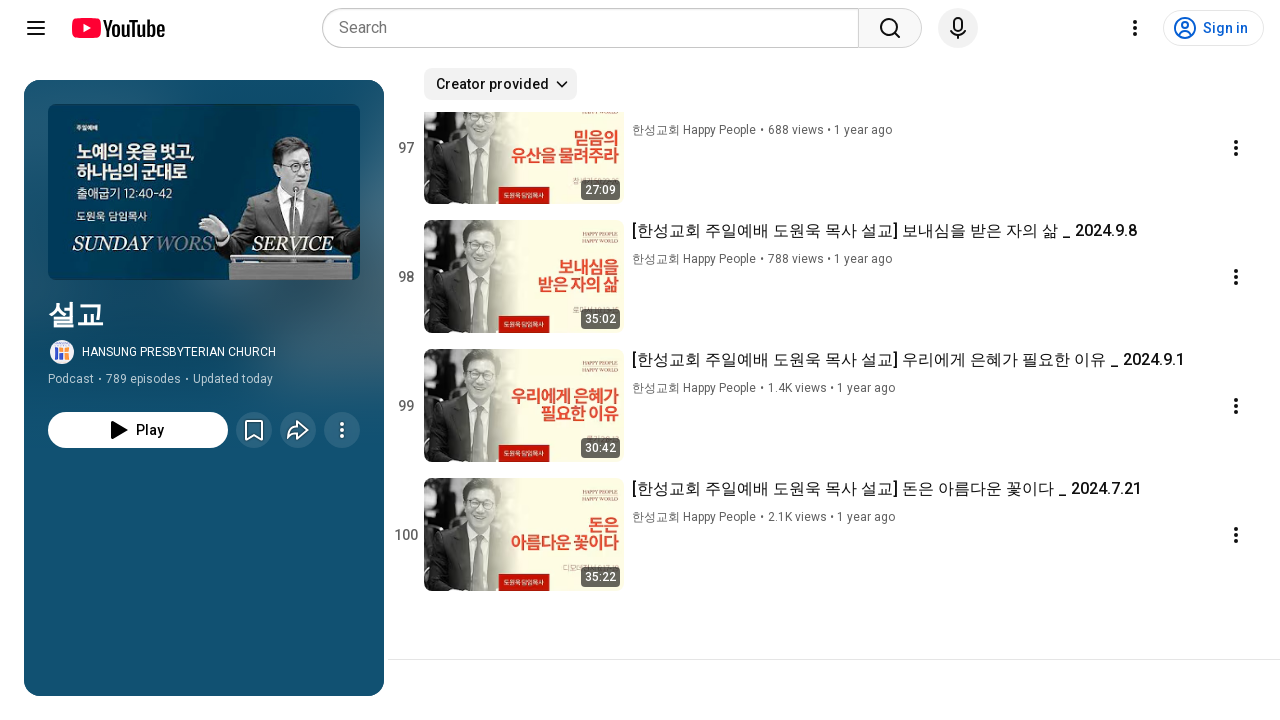

Waited 1 second for videos to load
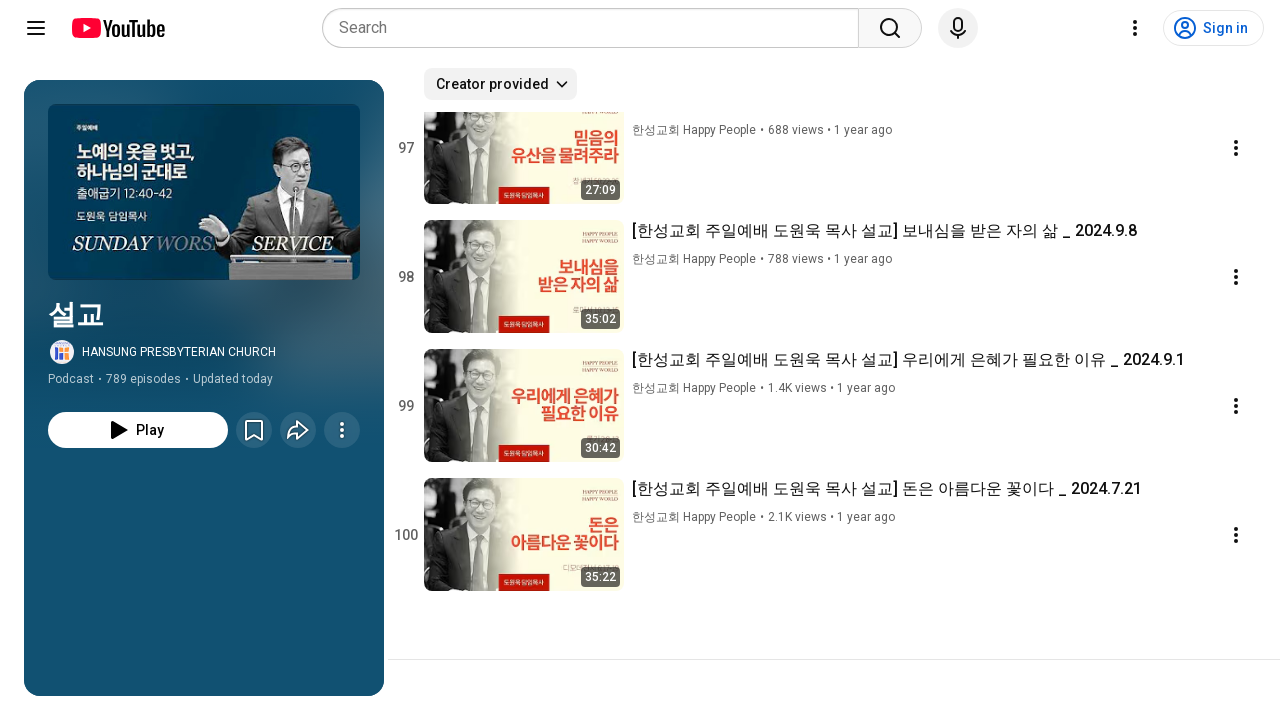

Scrolled down to load more playlist videos
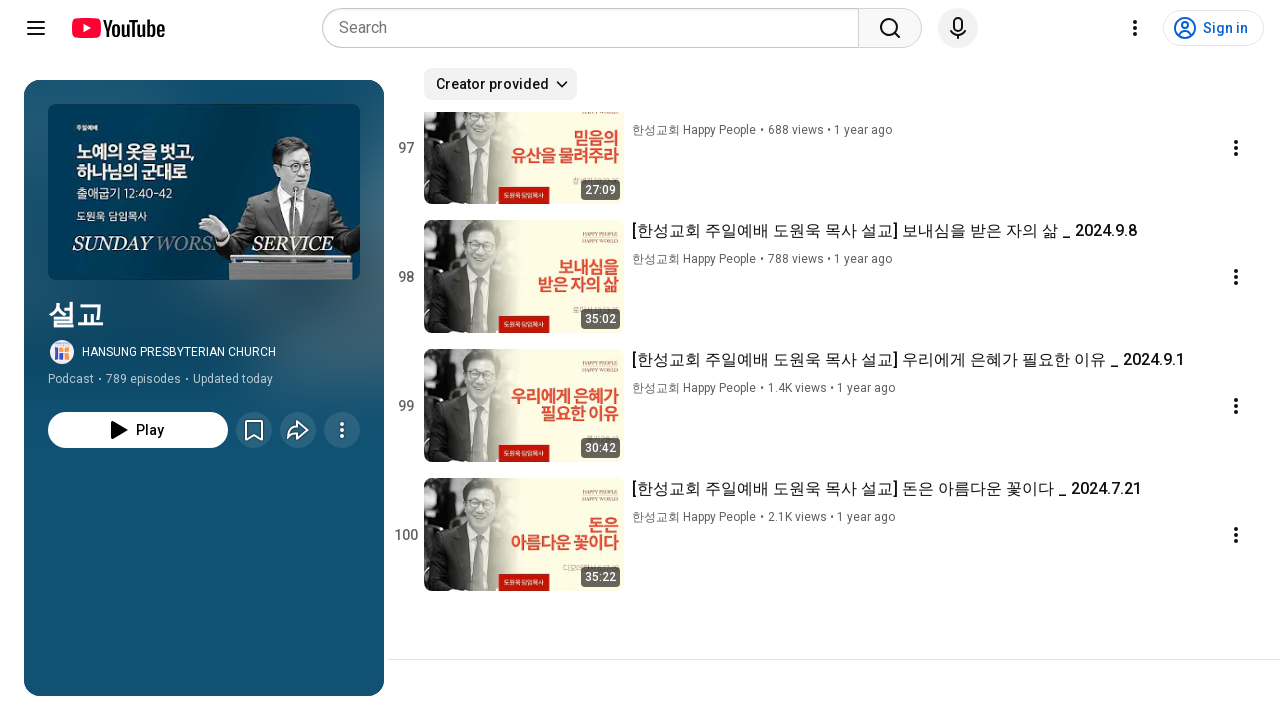

Waited 1 second for videos to load
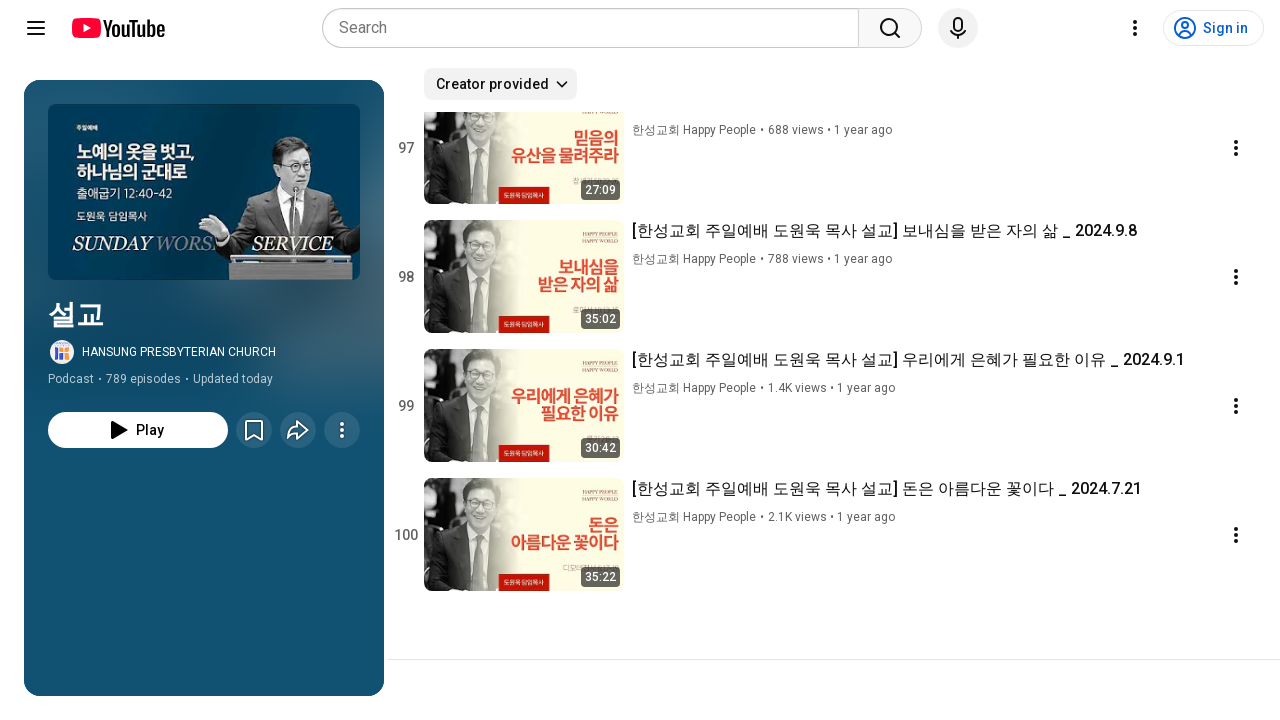

Scrolled down to load more playlist videos
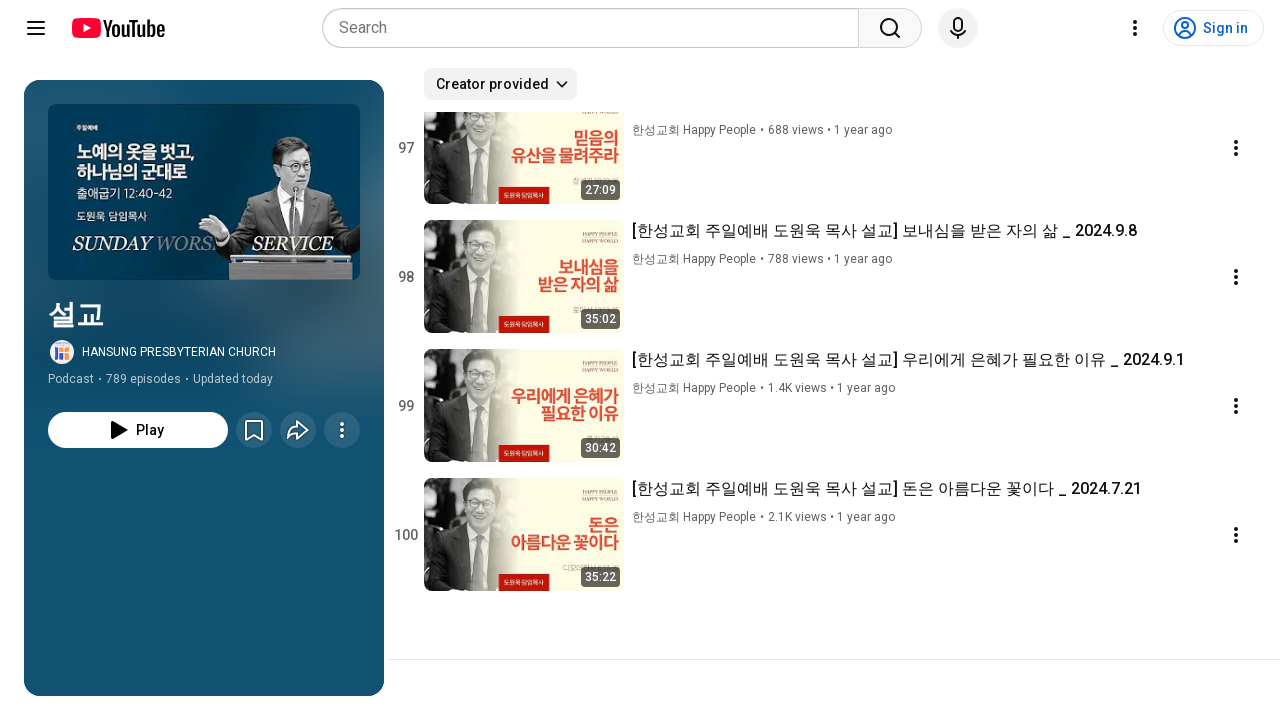

Waited 1 second for videos to load
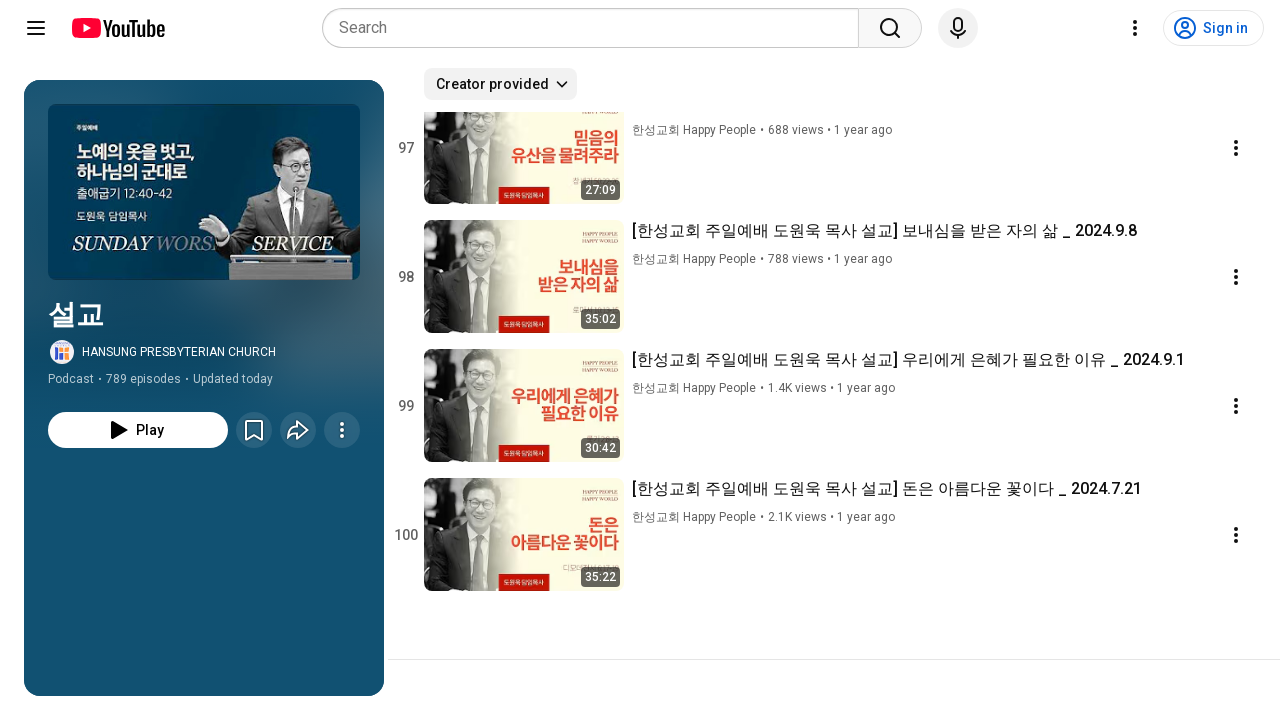

Scrolled down to load more playlist videos
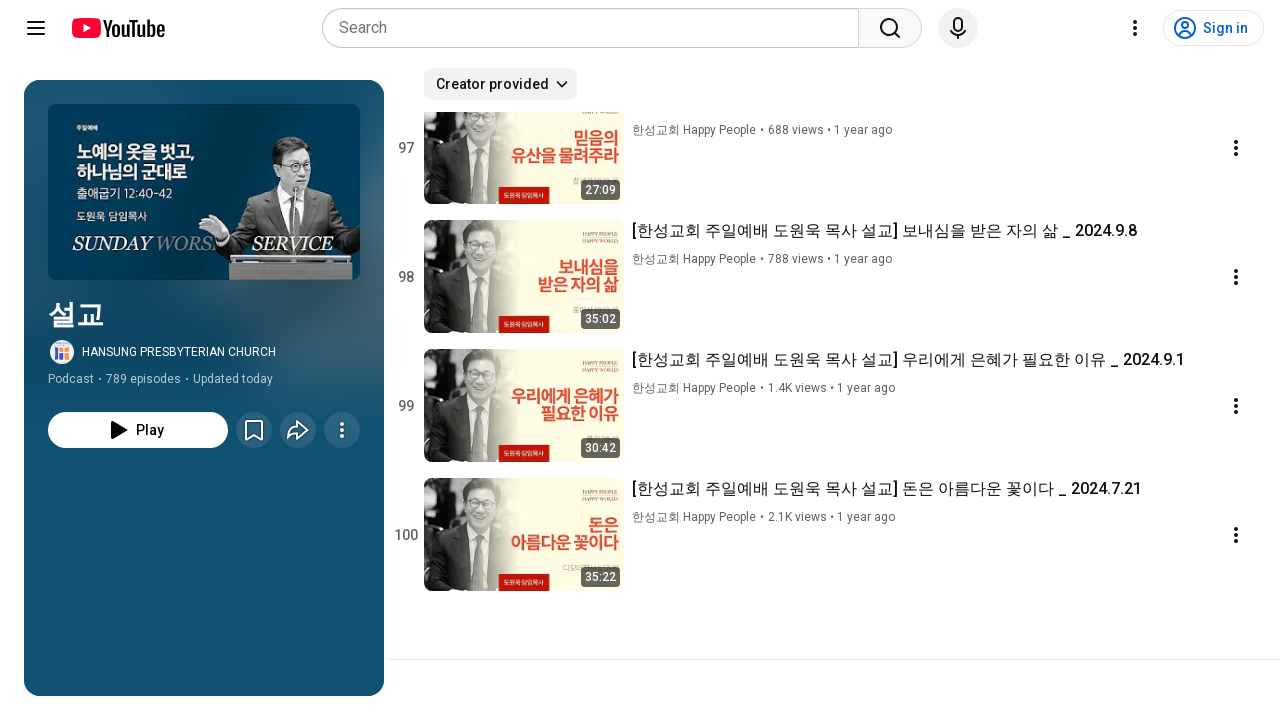

Waited 1 second for videos to load
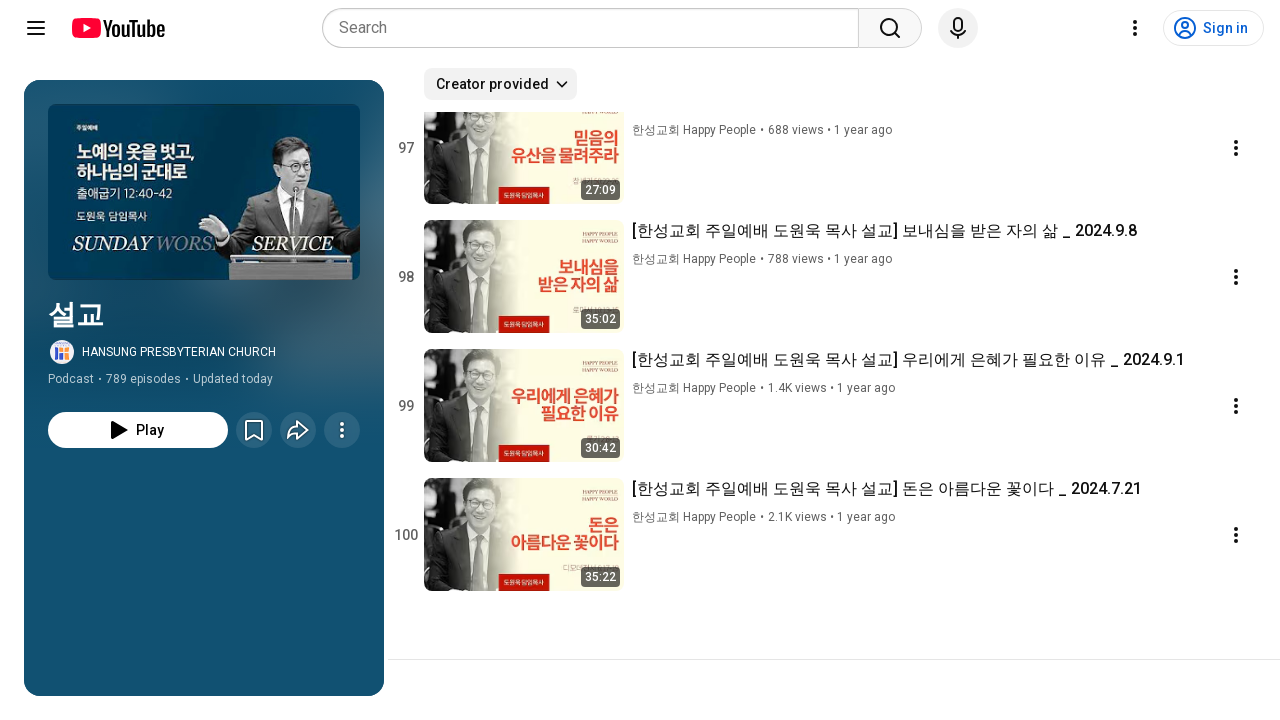

Scrolled down to load more playlist videos
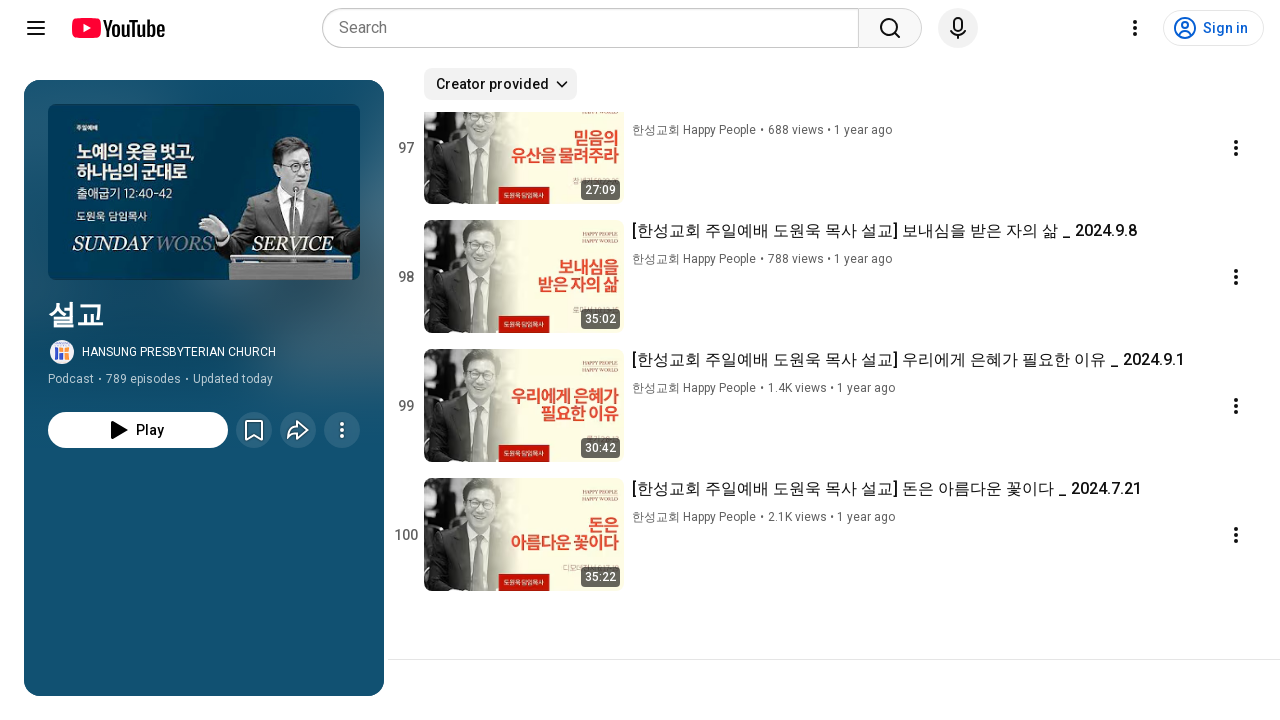

Waited 1 second for videos to load
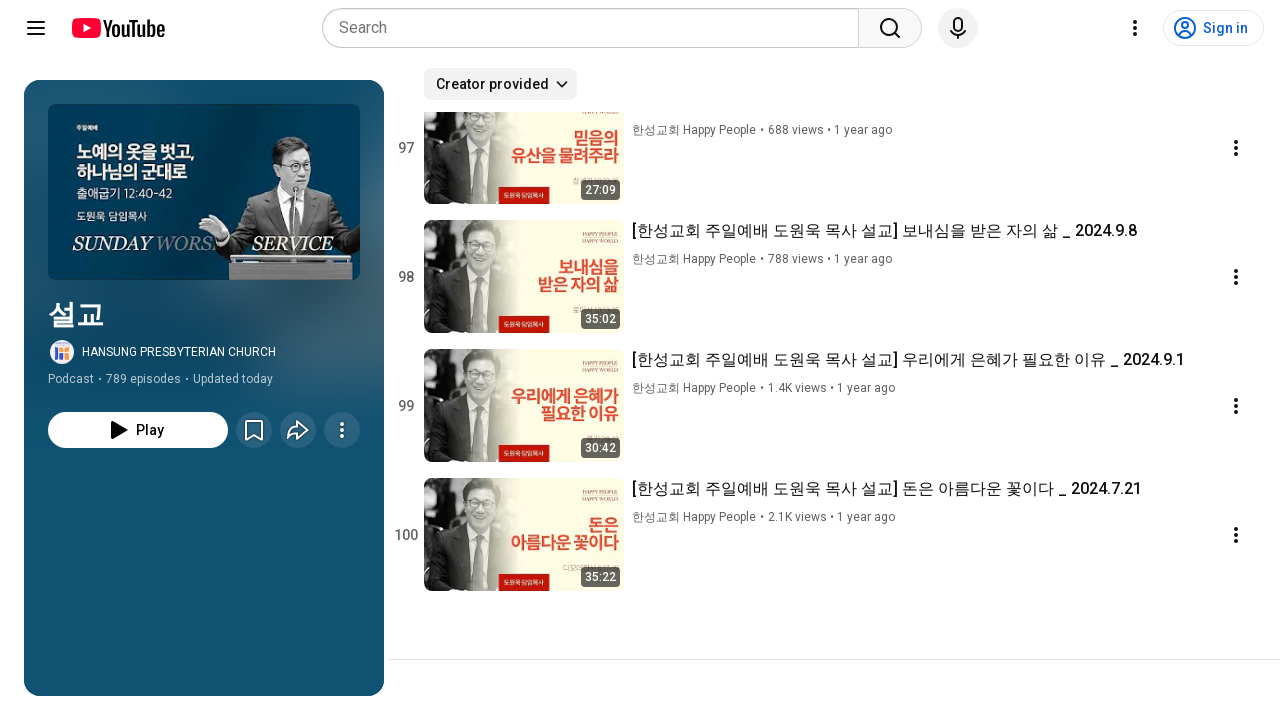

Video titles verified to be present in playlist
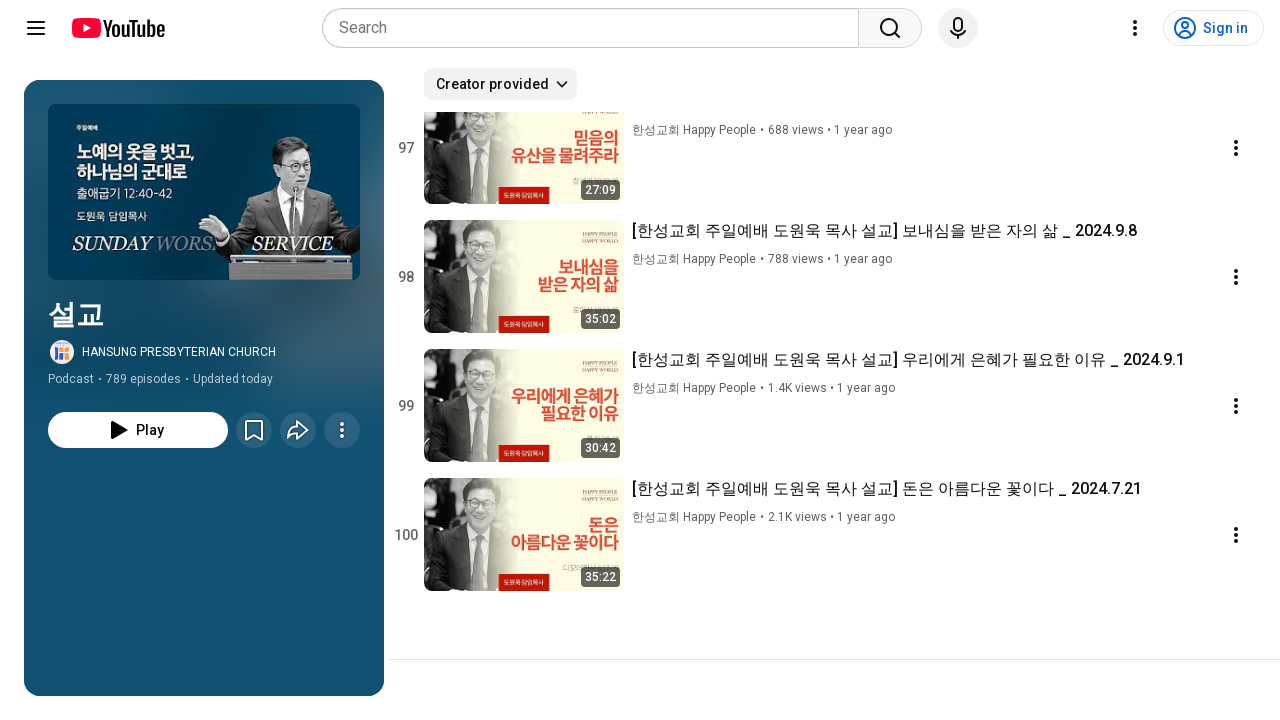

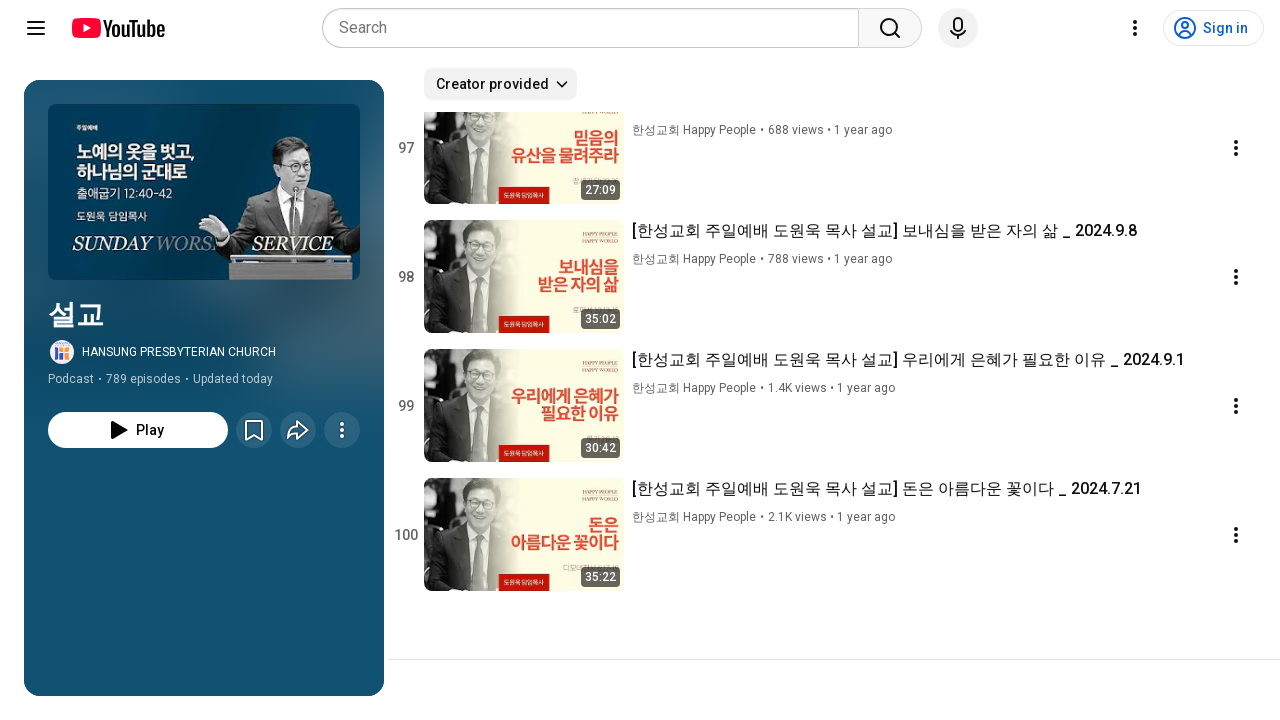